Tests that clicking "Clear completed" removes completed items from the list.

Starting URL: https://demo.playwright.dev/todomvc

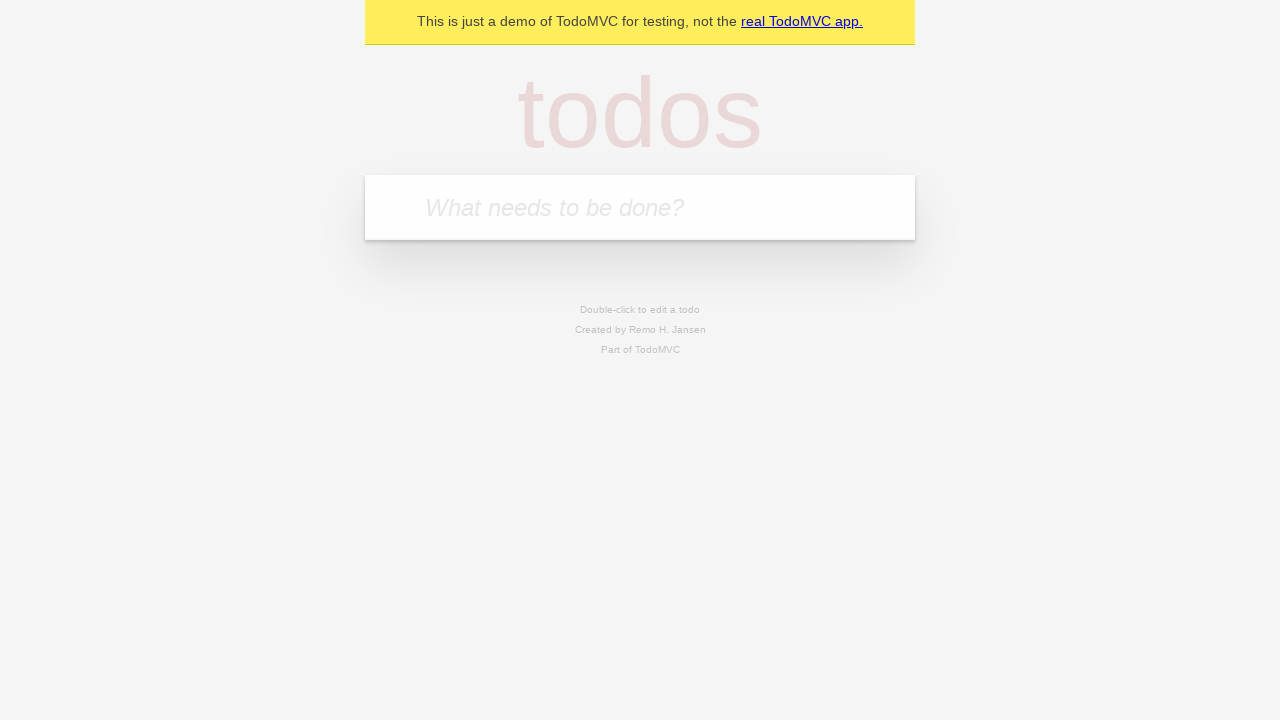

Filled todo input with 'buy some cheese' on internal:attr=[placeholder="What needs to be done?"i]
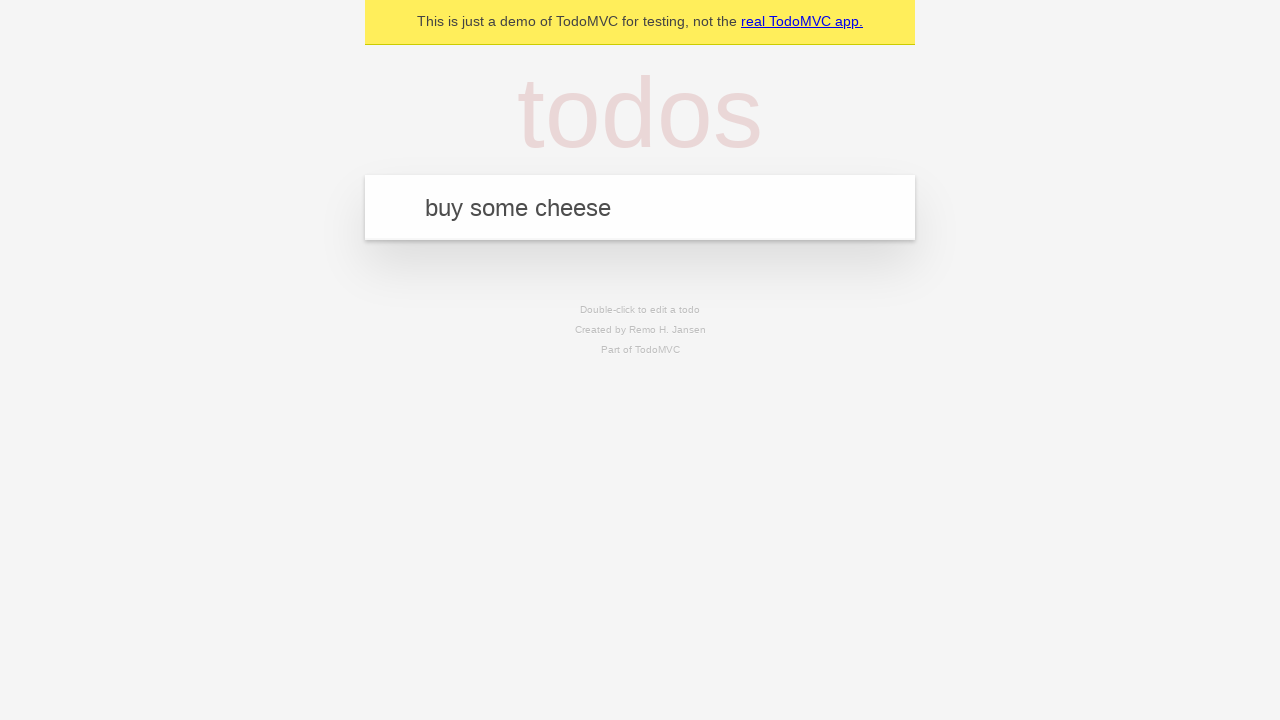

Pressed Enter to add first todo item on internal:attr=[placeholder="What needs to be done?"i]
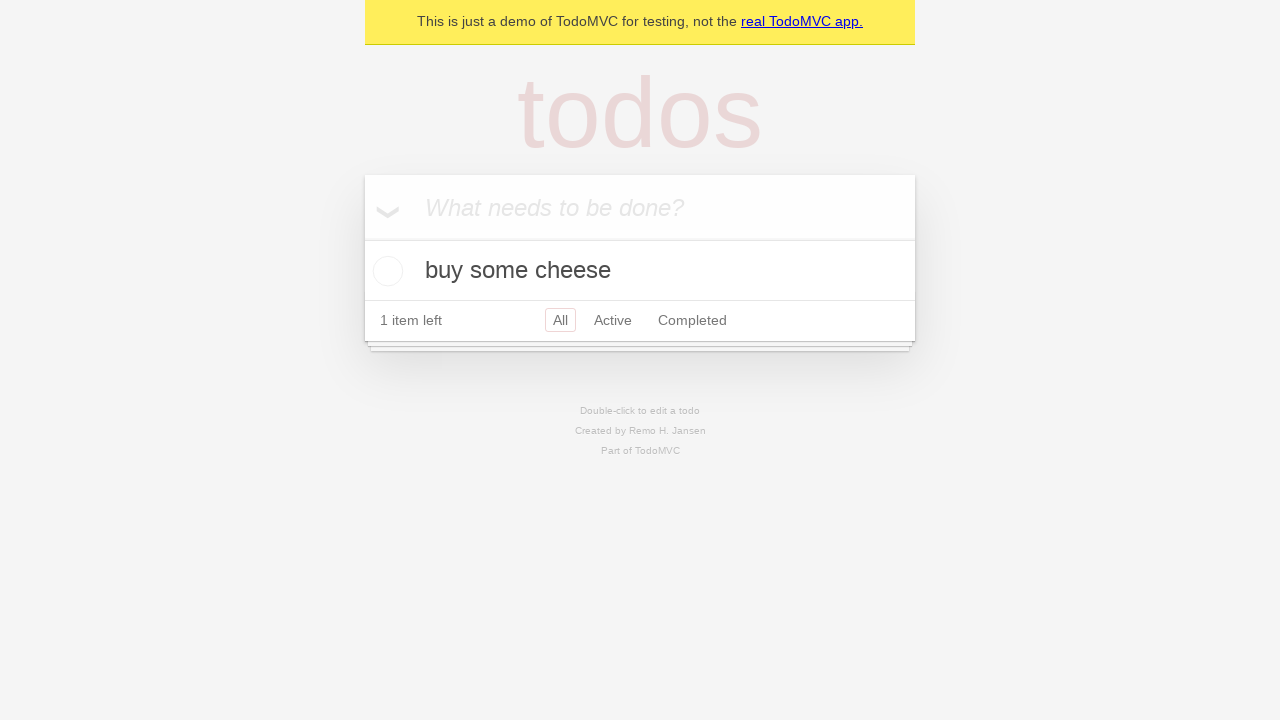

Filled todo input with 'feed the cat' on internal:attr=[placeholder="What needs to be done?"i]
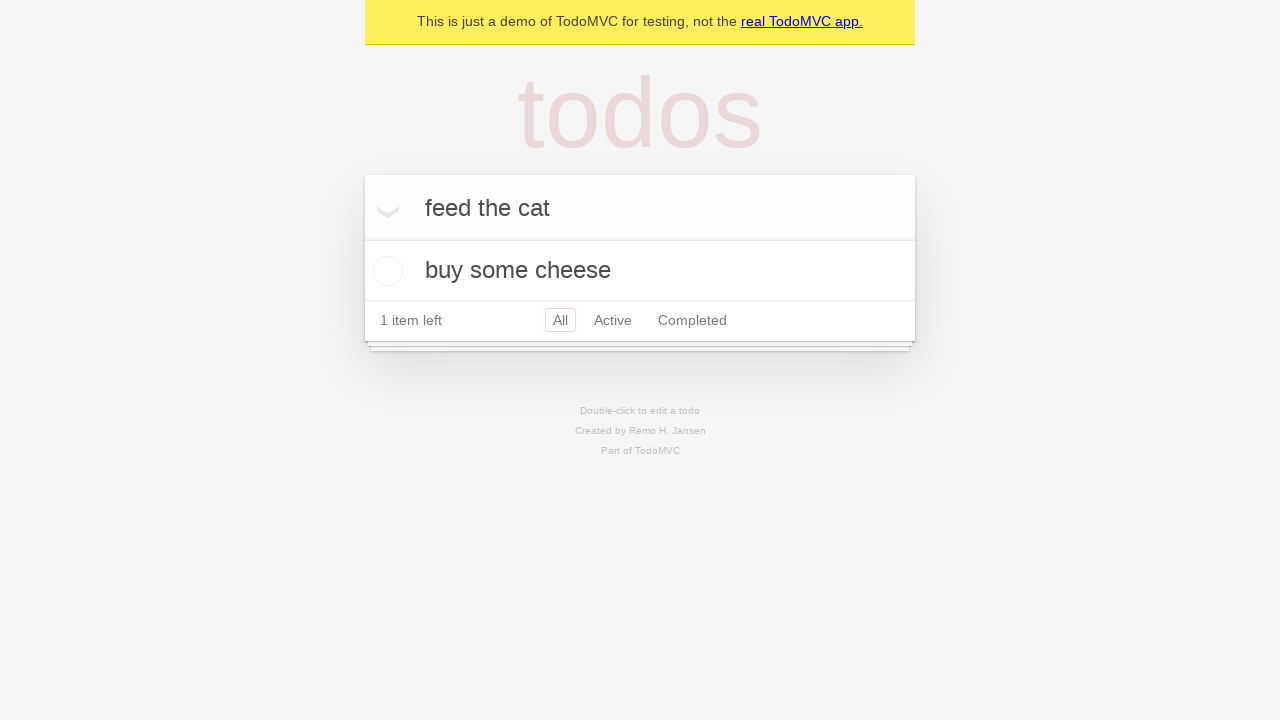

Pressed Enter to add second todo item on internal:attr=[placeholder="What needs to be done?"i]
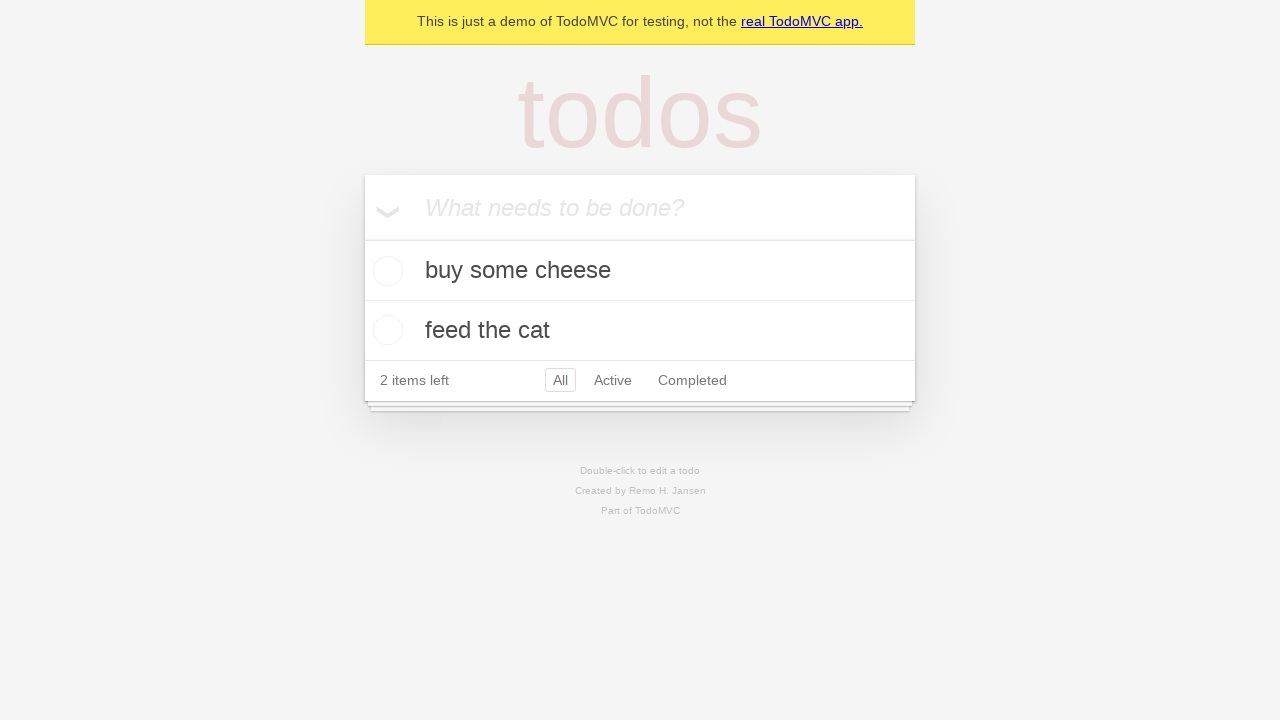

Filled todo input with 'book a doctors appointment' on internal:attr=[placeholder="What needs to be done?"i]
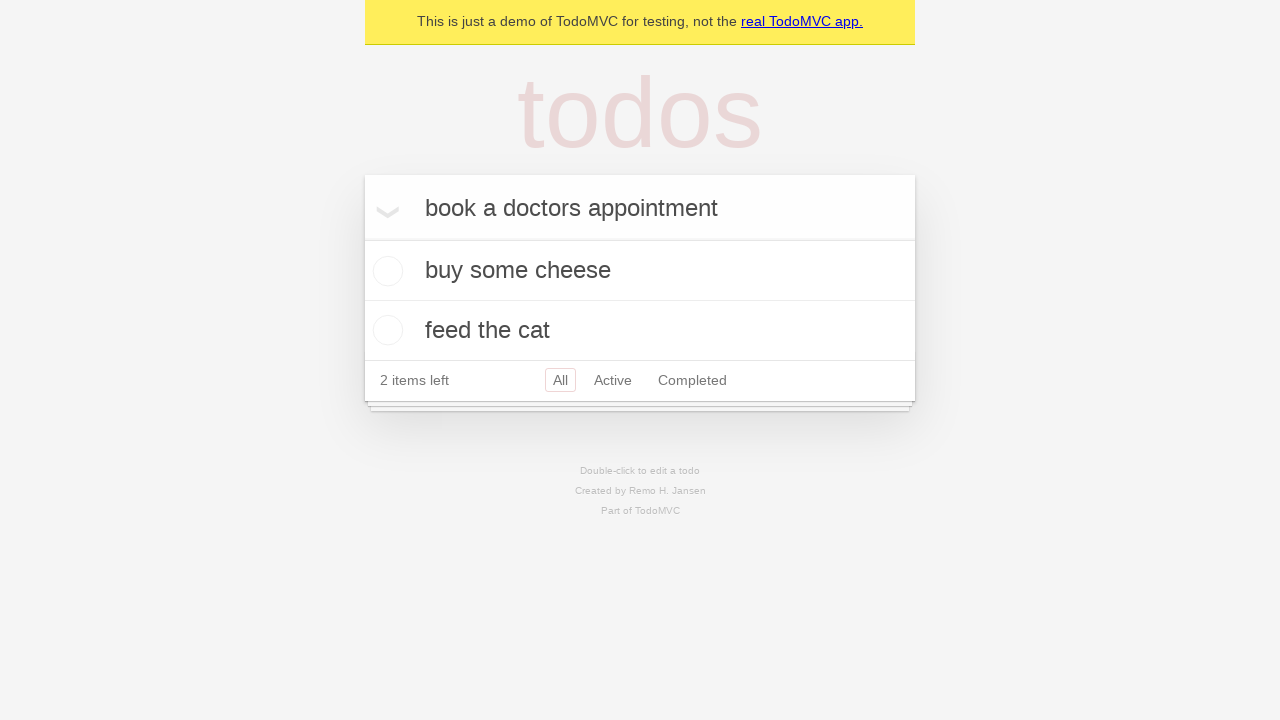

Pressed Enter to add third todo item on internal:attr=[placeholder="What needs to be done?"i]
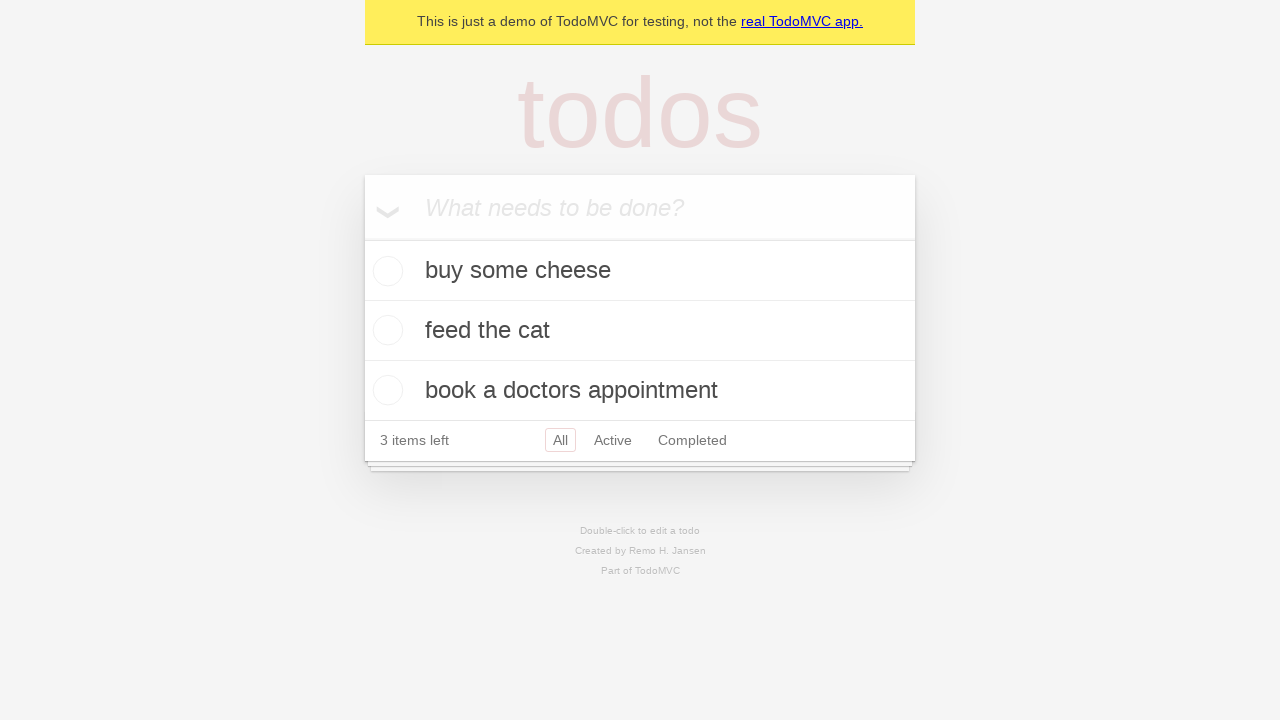

Checked the second todo item (feed the cat) at (385, 330) on internal:testid=[data-testid="todo-item"s] >> nth=1 >> internal:role=checkbox
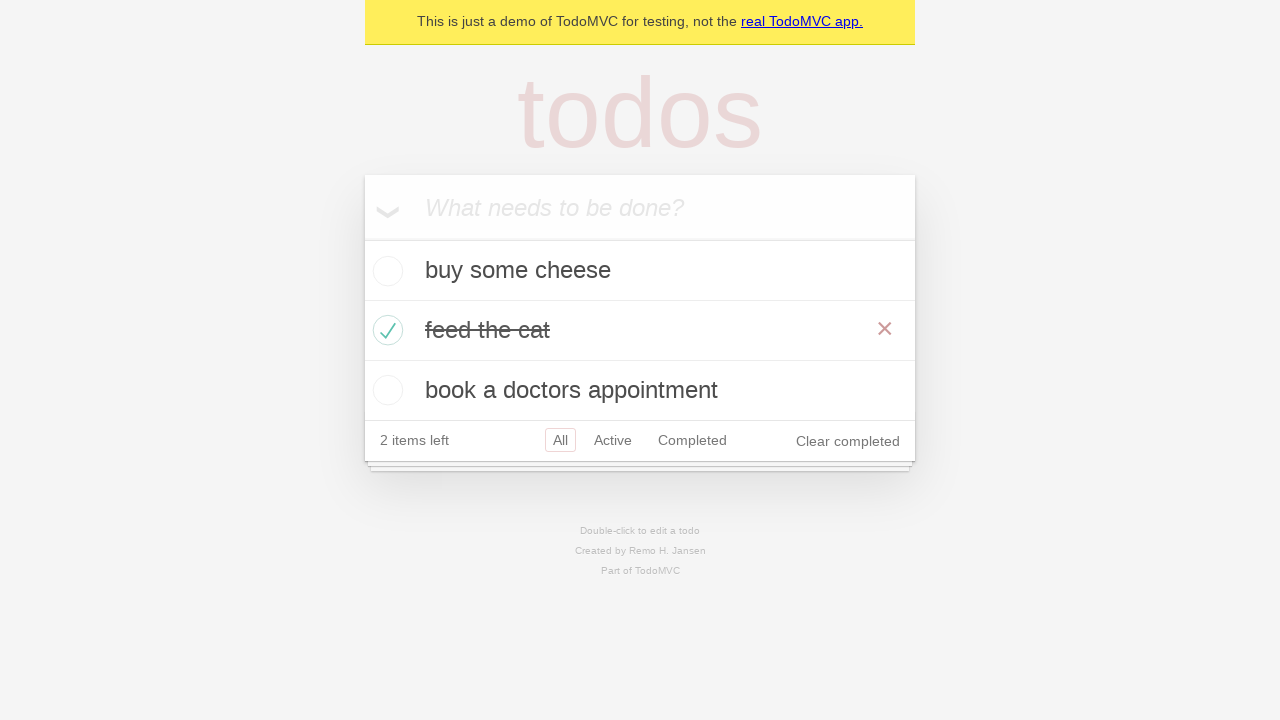

Clicked 'Clear completed' button at (848, 441) on internal:role=button[name="Clear completed"i]
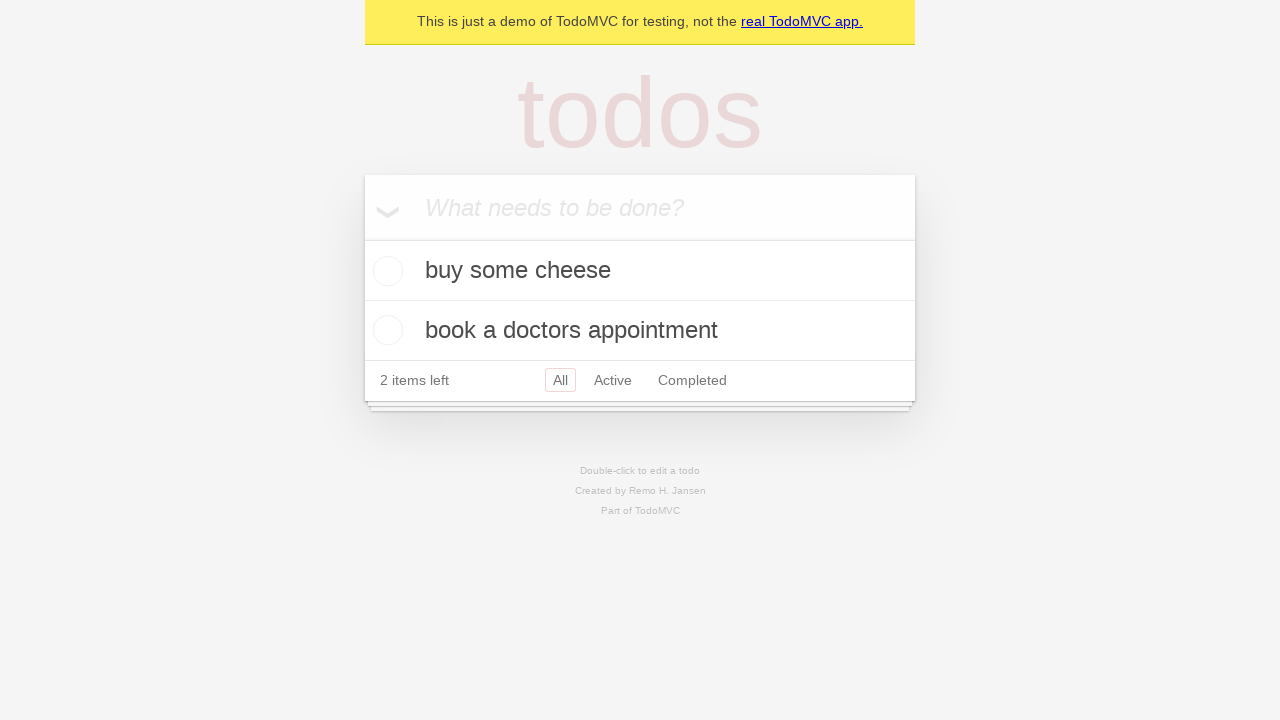

Verified that only 2 todo items remain after clearing completed items
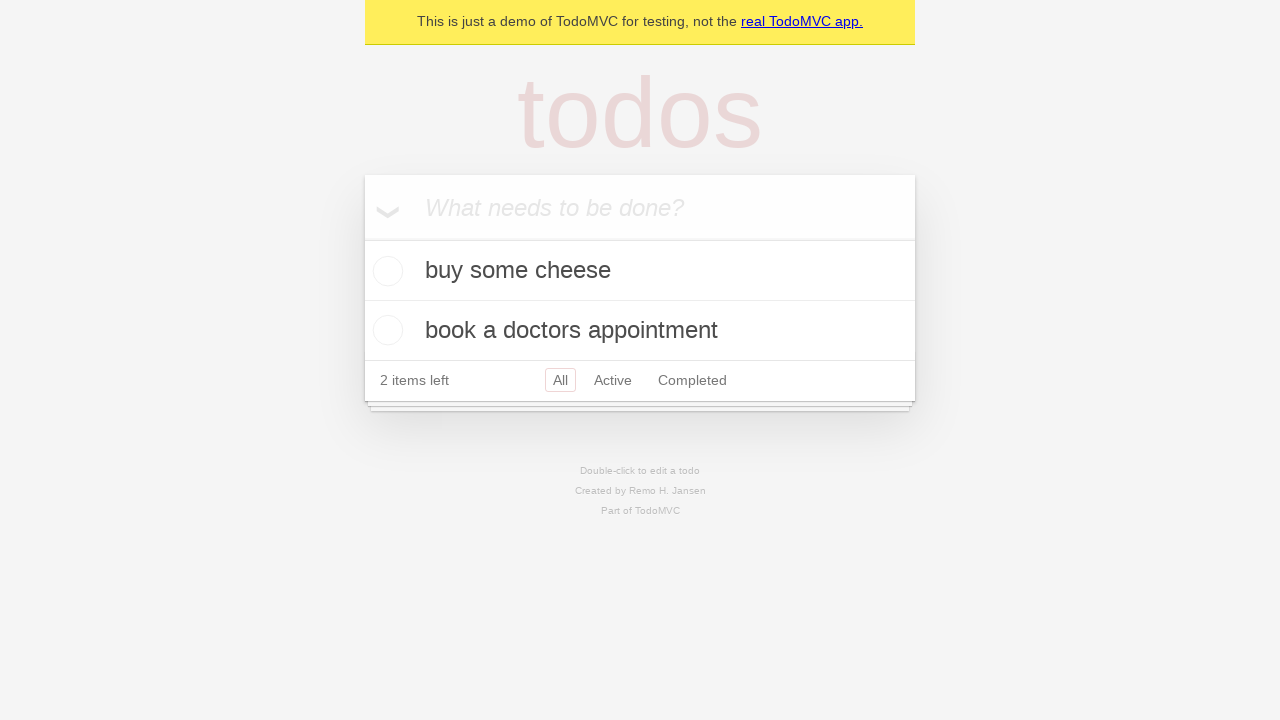

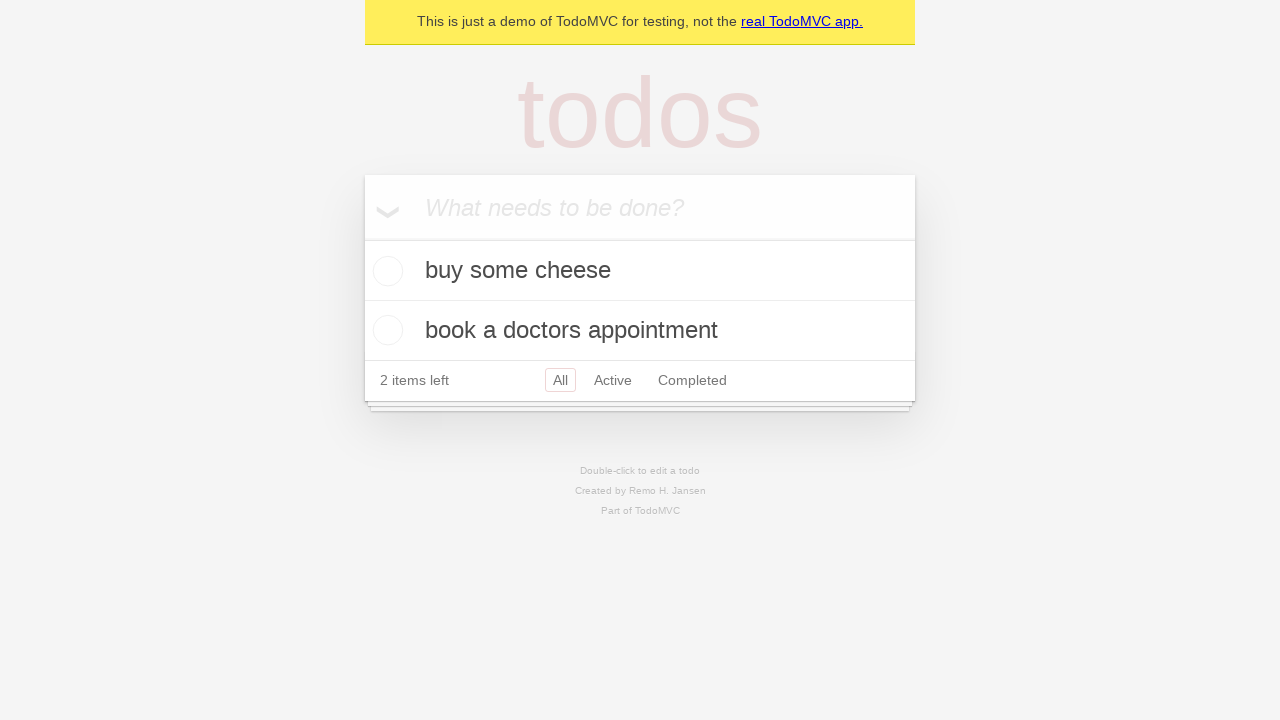